Tests number input validation by entering a number that exceeds the maximum allowed value (120) and verifies that the appropriate error message "Number is too big" is displayed.

Starting URL: https://kristinek.github.io/site/tasks/enter_a_number

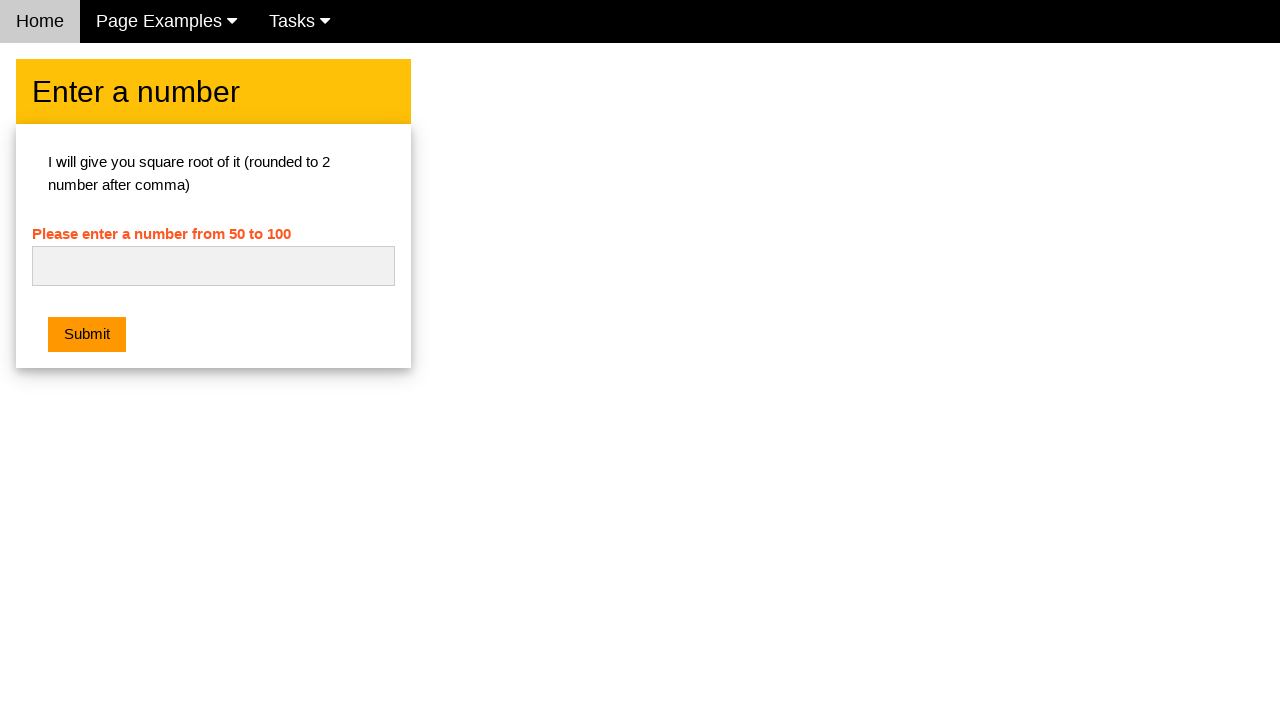

Filled number input field with '120' (exceeds maximum of 120) on #numb
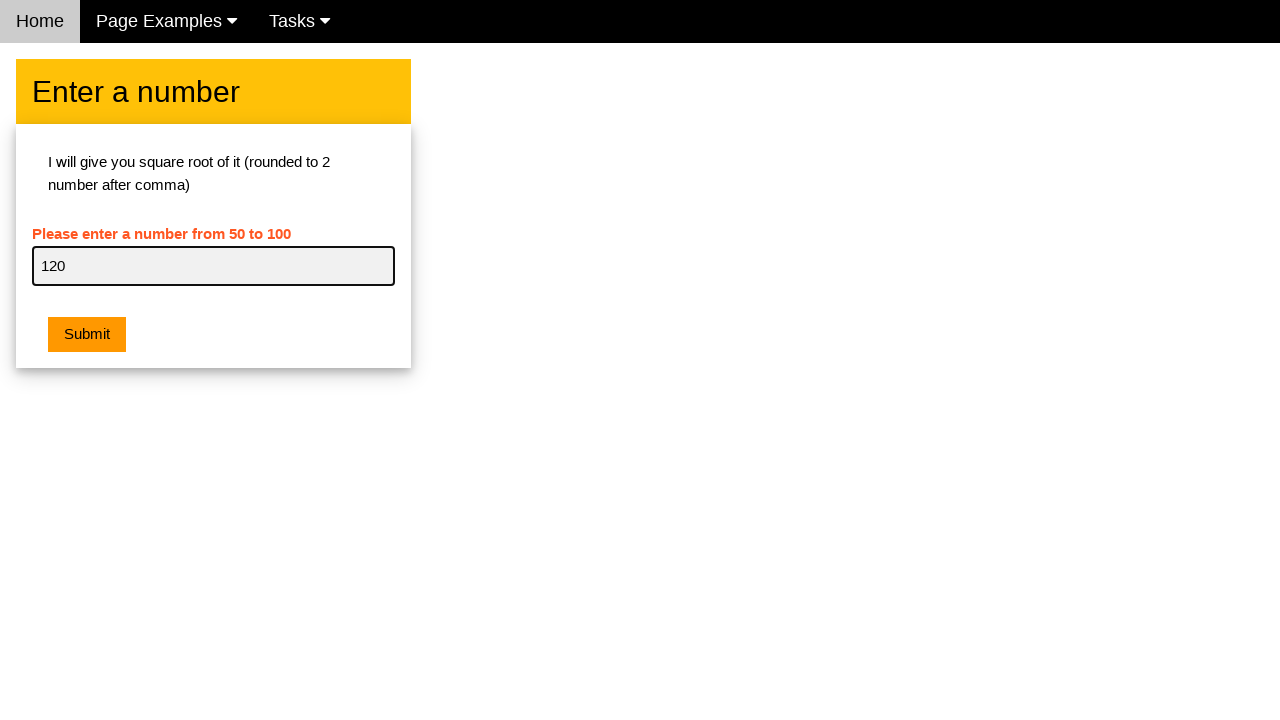

Clicked submit button to validate the number at (87, 335) on xpath=//button
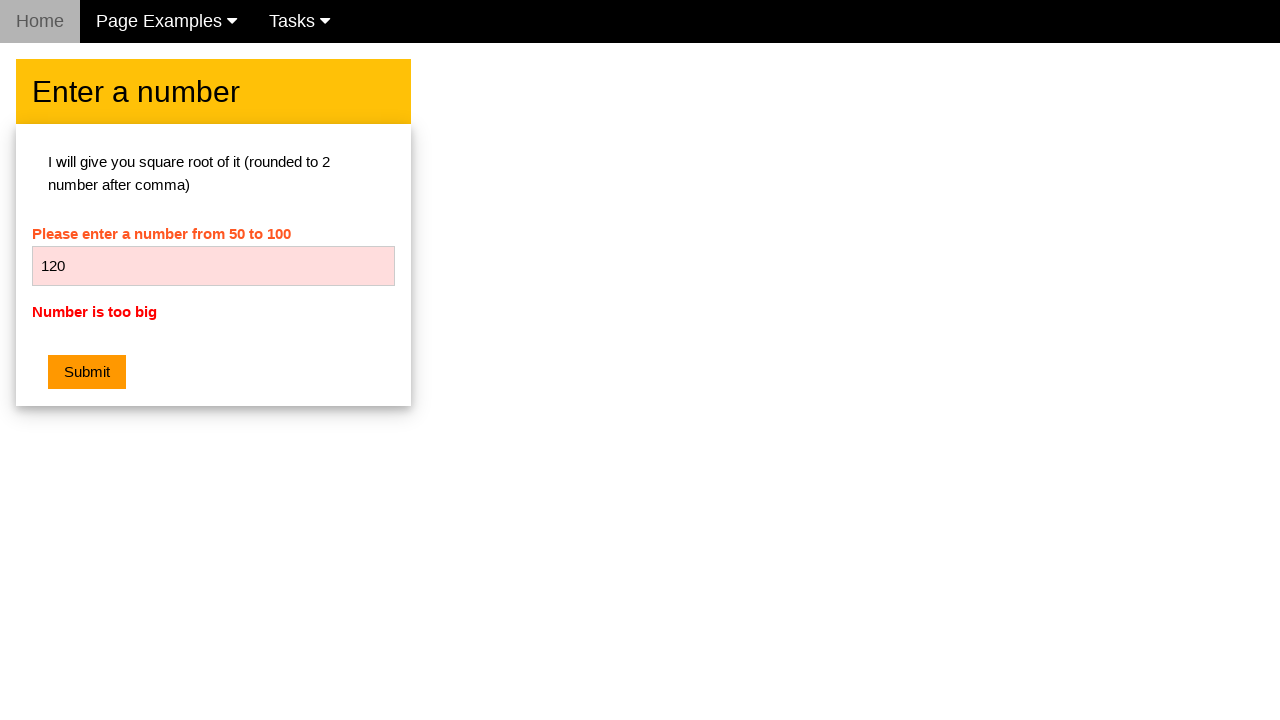

Error message element became visible
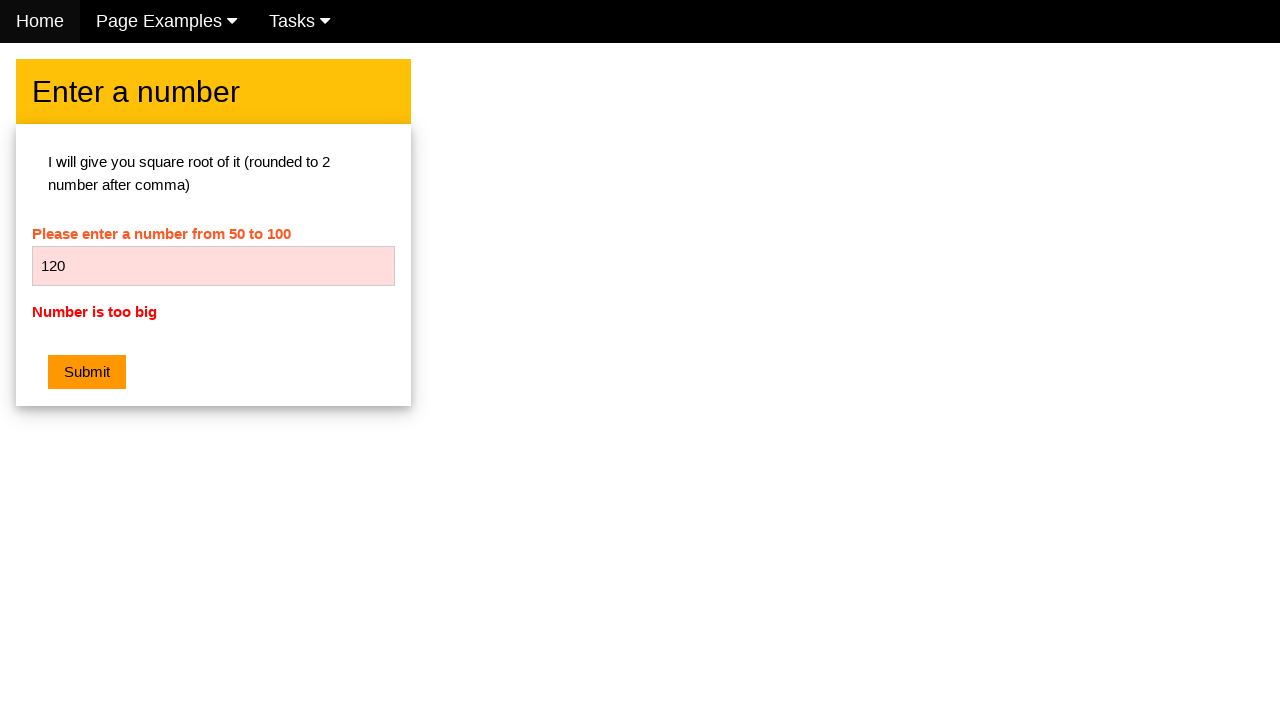

Verified error message text is 'Number is too big'
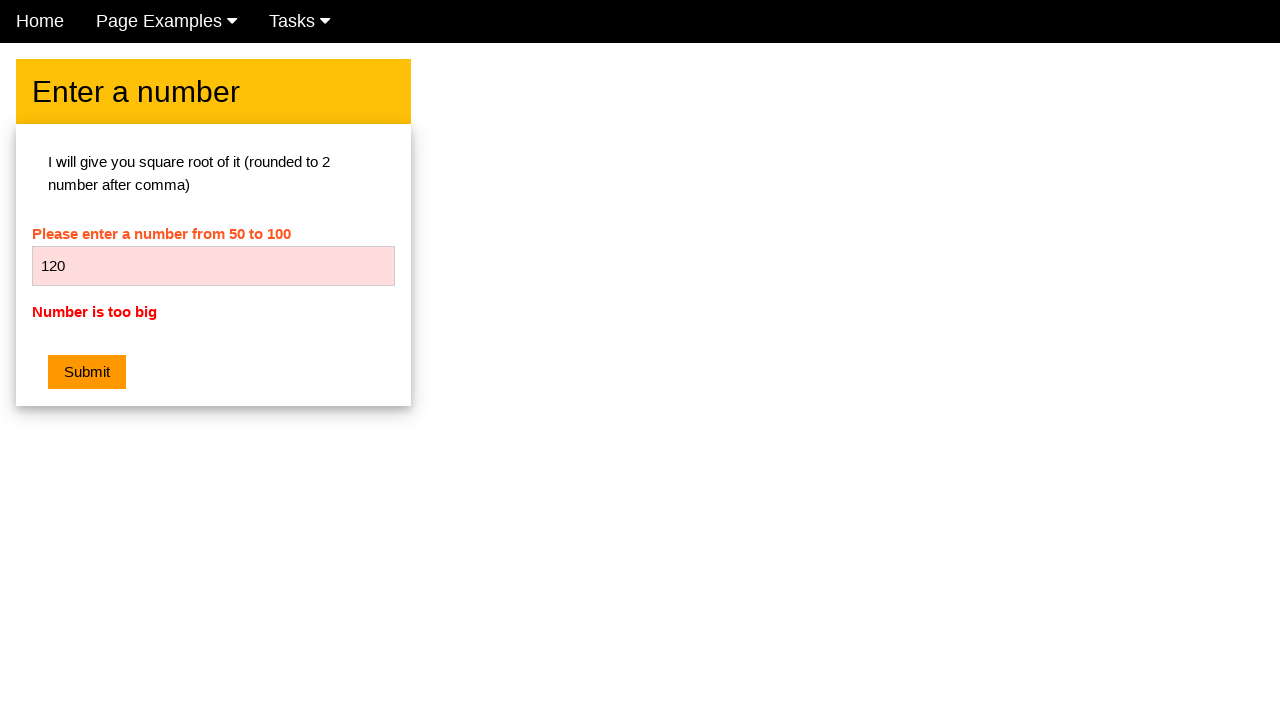

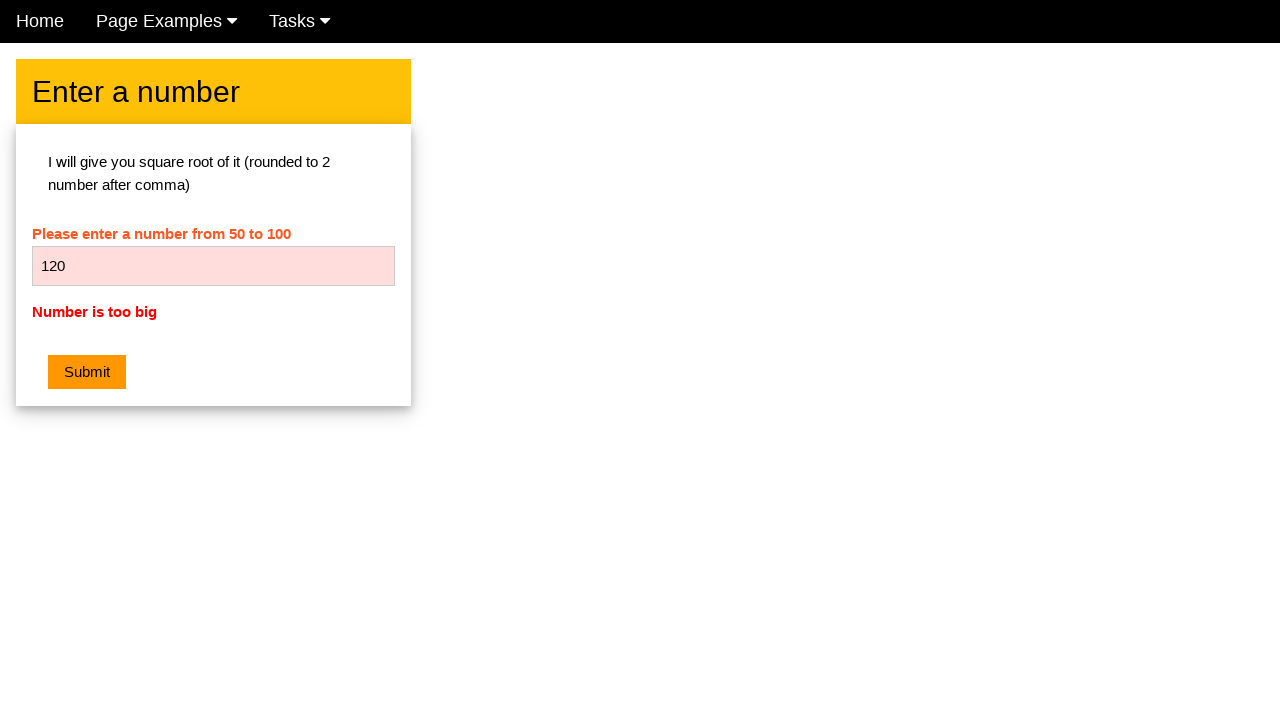